Tests opting out of A/B tests by adding an opt-out cookie before navigating to the A/B test page

Starting URL: http://the-internet.herokuapp.com

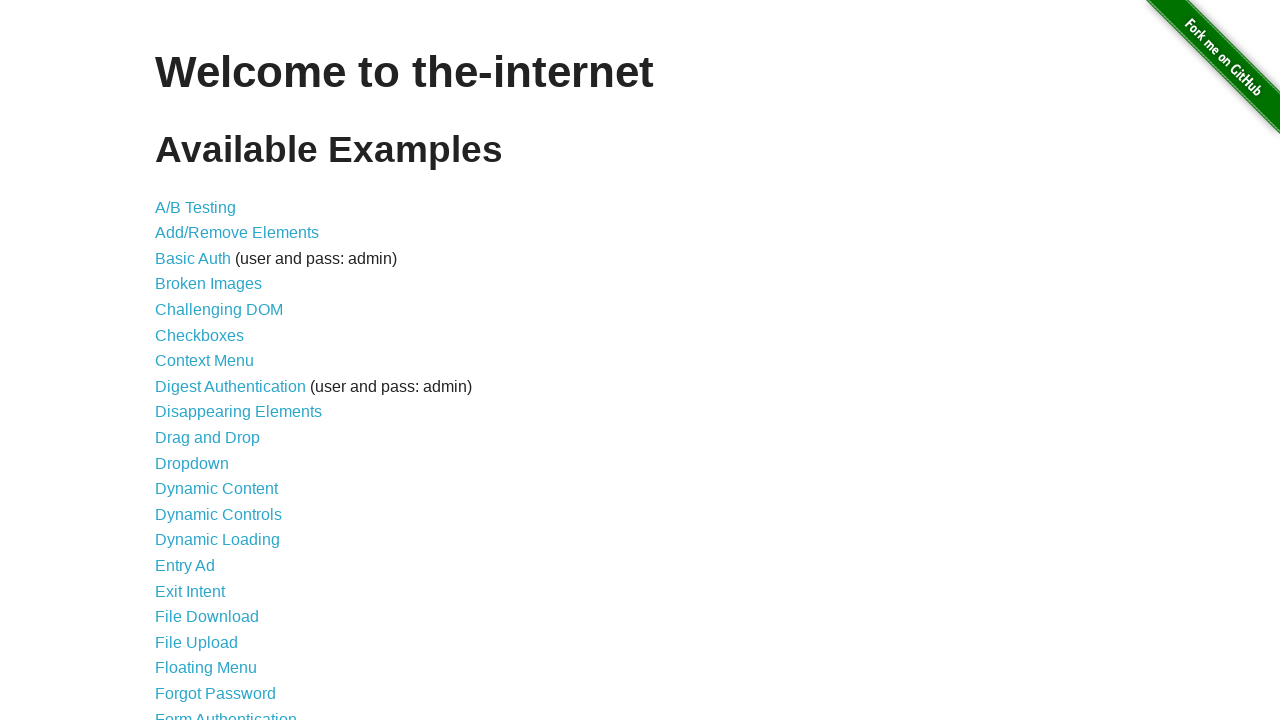

Added optimizelyOptOut cookie to opt out of A/B tests
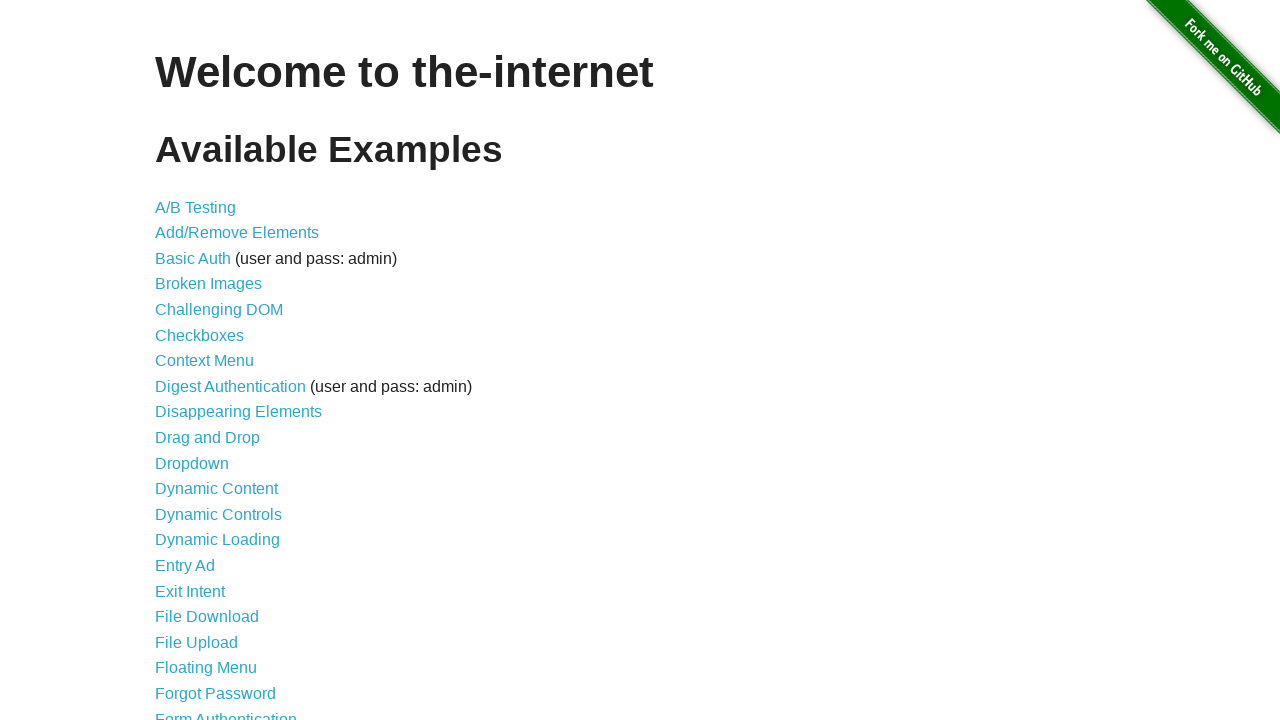

Navigated to A/B test page at http://the-internet.herokuapp.com/abtest
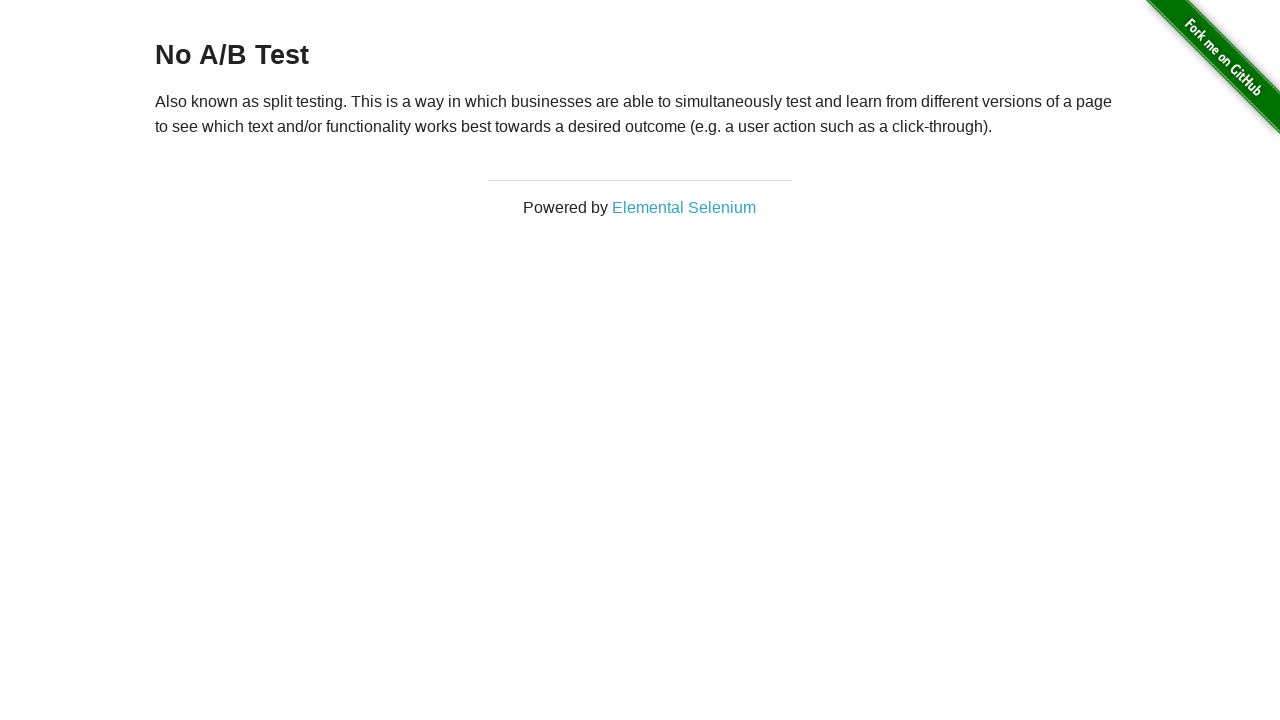

Page heading loaded
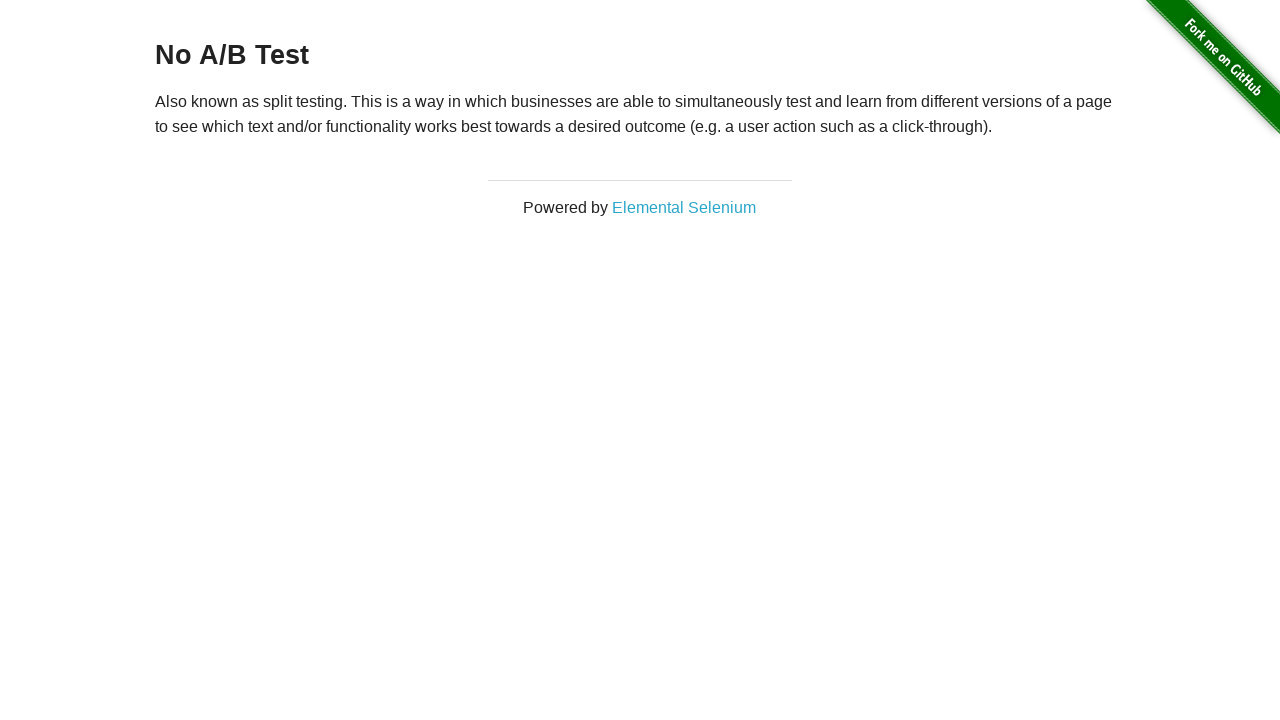

Retrieved heading text: 'No A/B Test'
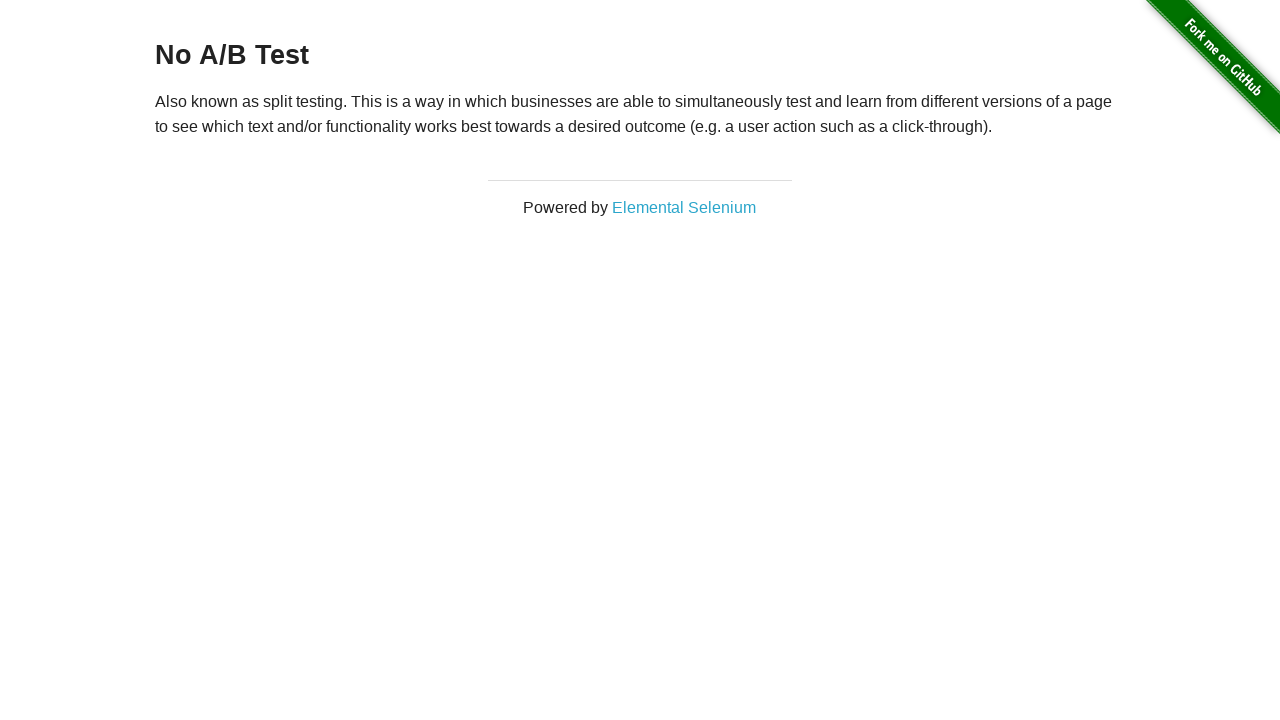

Assertion passed: heading confirms opt-out from A/B test
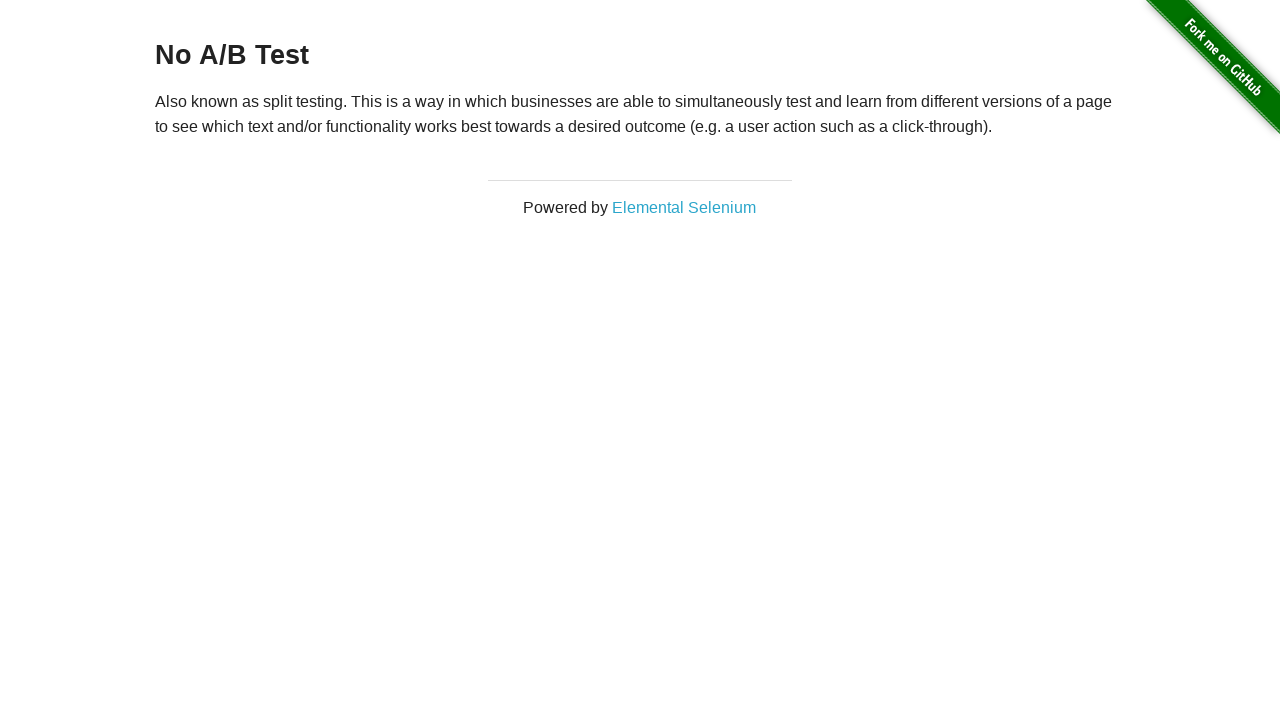

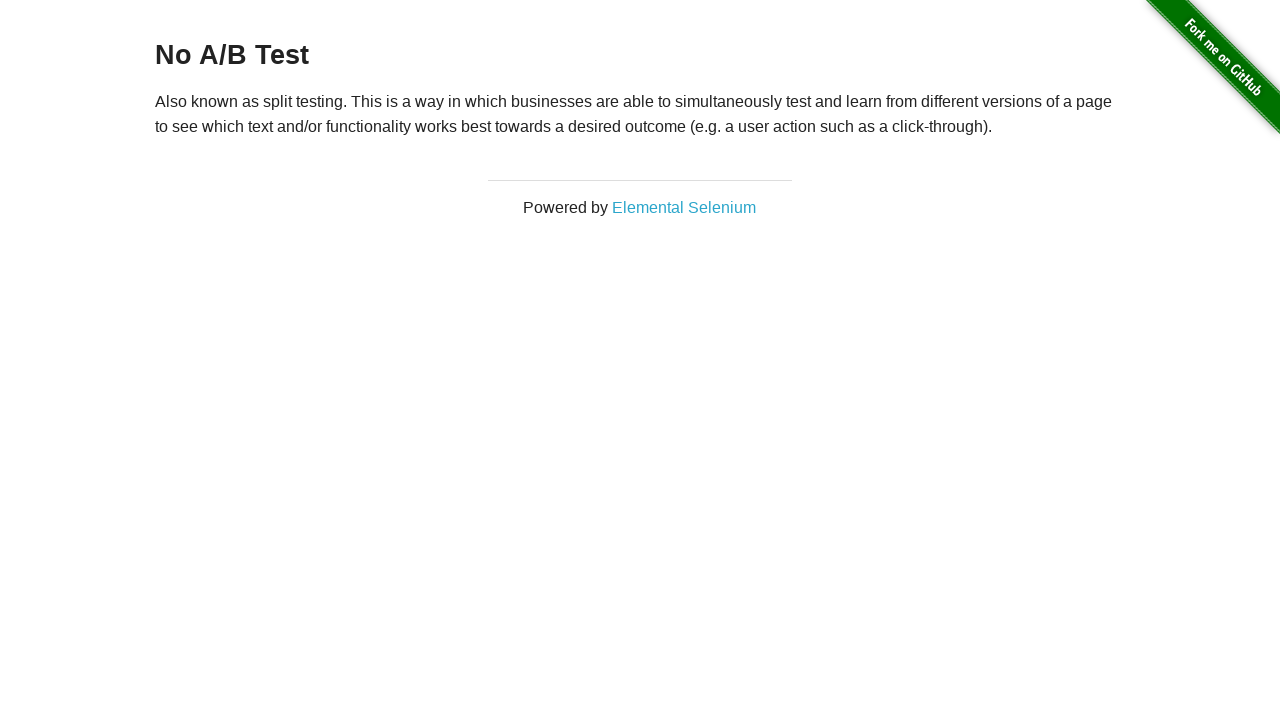